Clicks the navbar dropdown menu and verifies there are 14 dropdown items

Starting URL: https://formy-project.herokuapp.com/

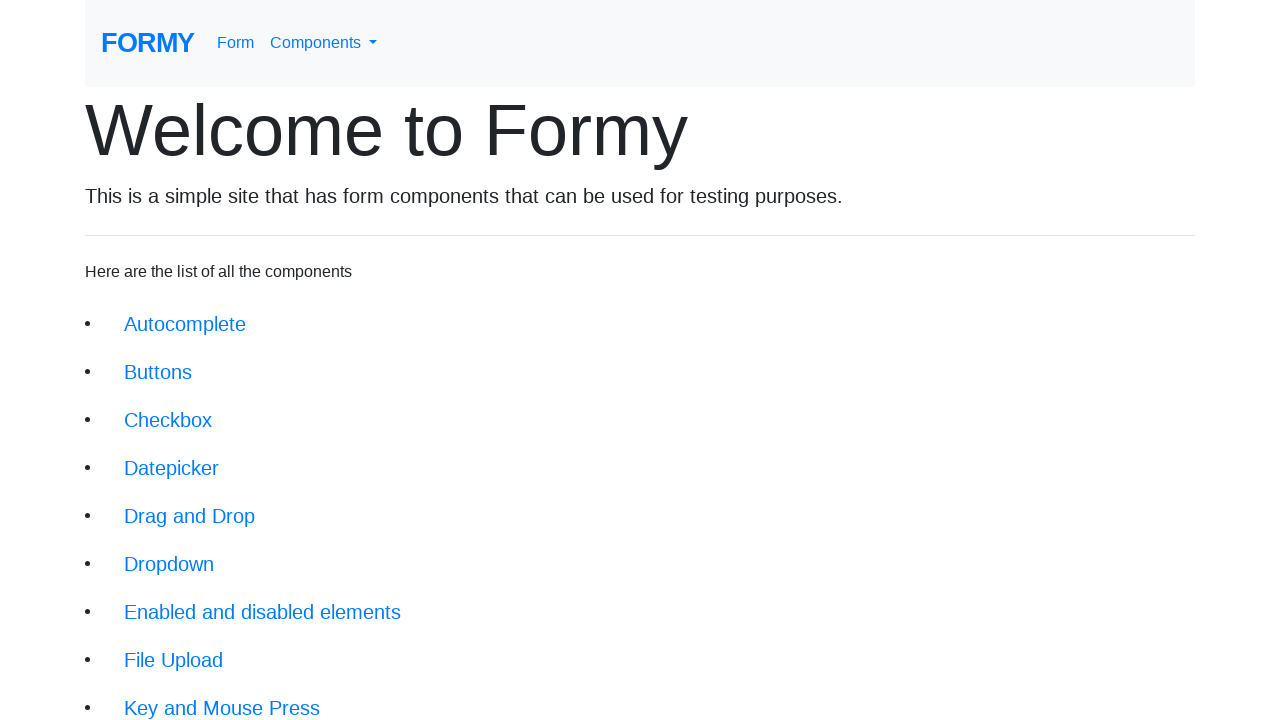

Clicked navbar dropdown menu link at (324, 43) on #navbarDropdownMenuLink
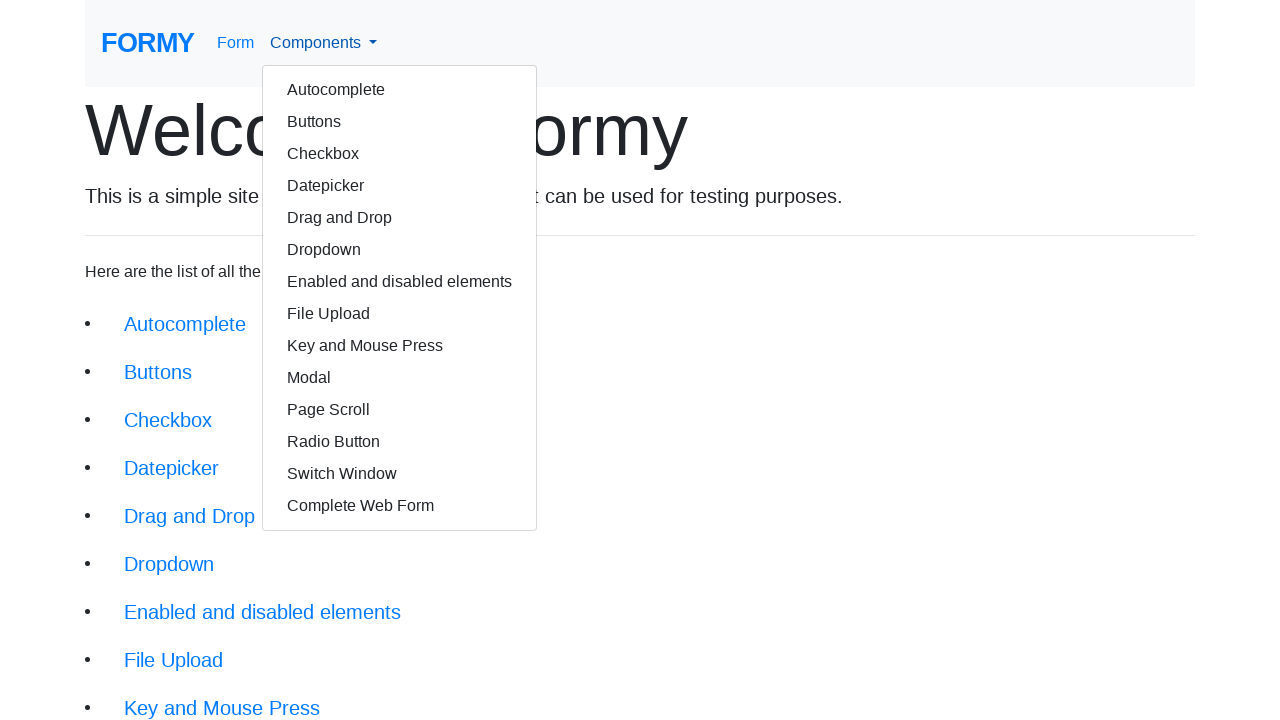

Located dropdown menu items
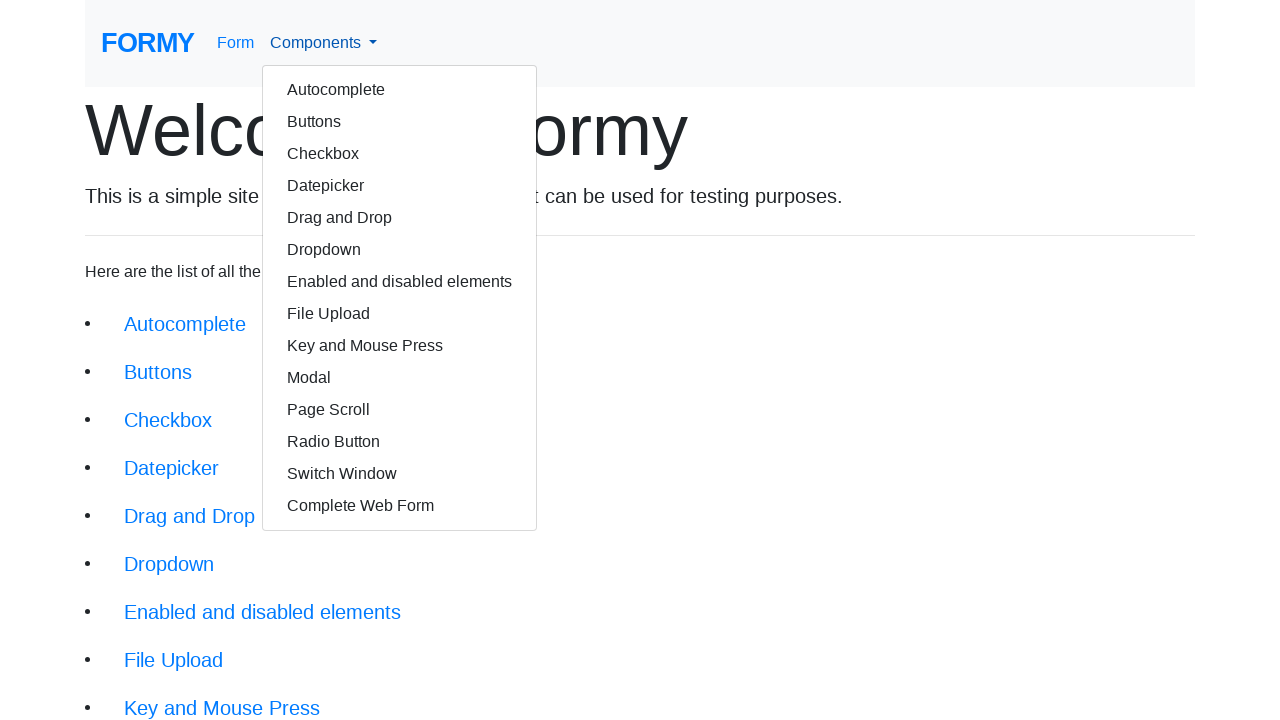

Verified there are 14 dropdown items
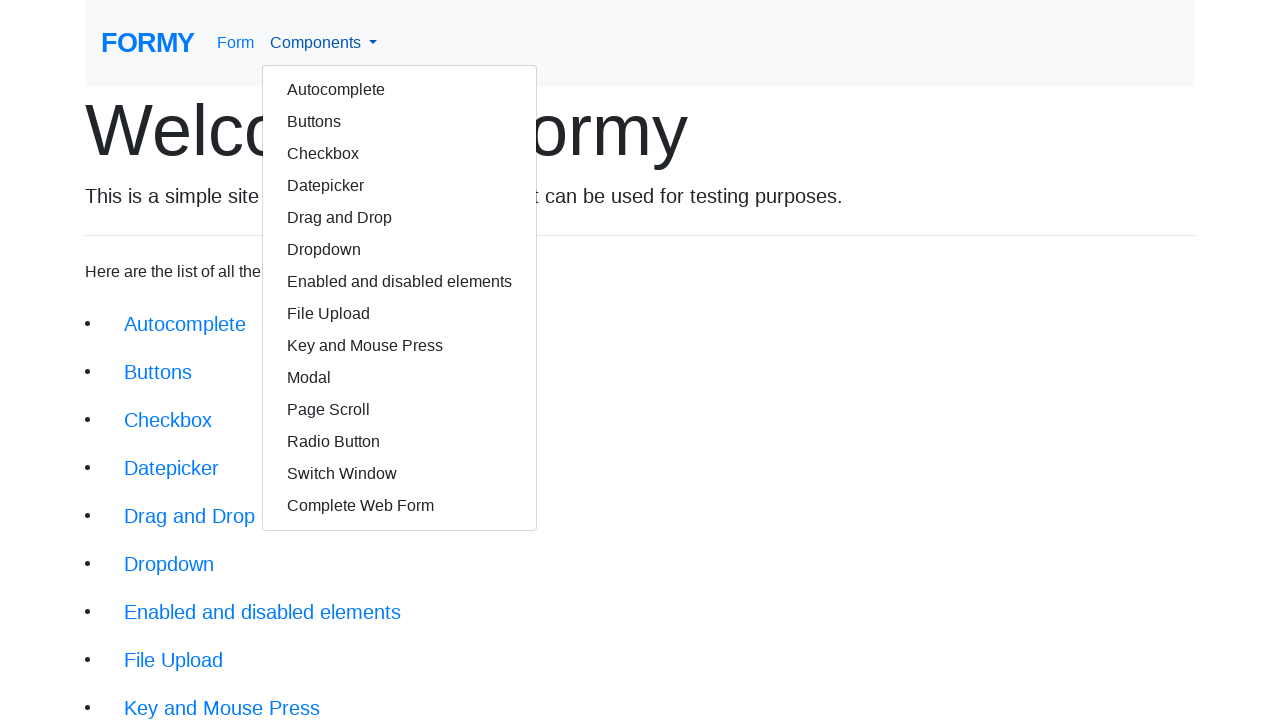

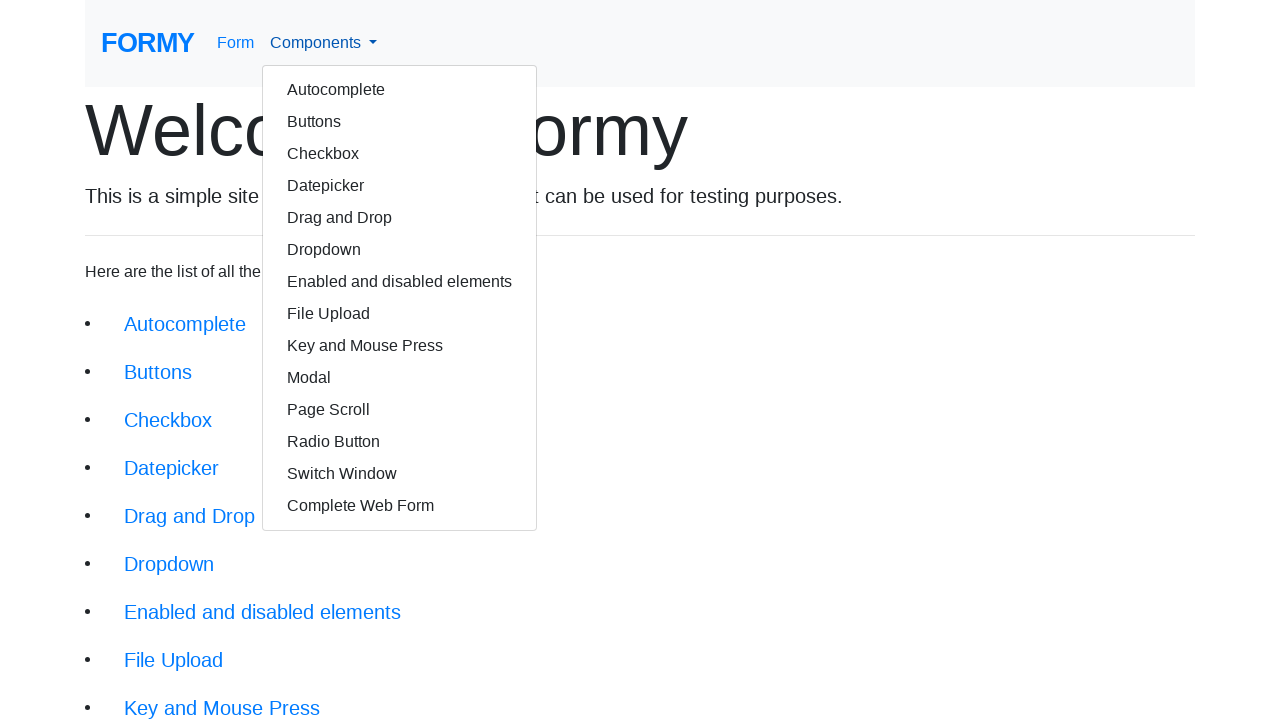